Tests scrolling to form elements and filling in name and date fields on a scroll practice page

Starting URL: https://formy-project.herokuapp.com/scroll

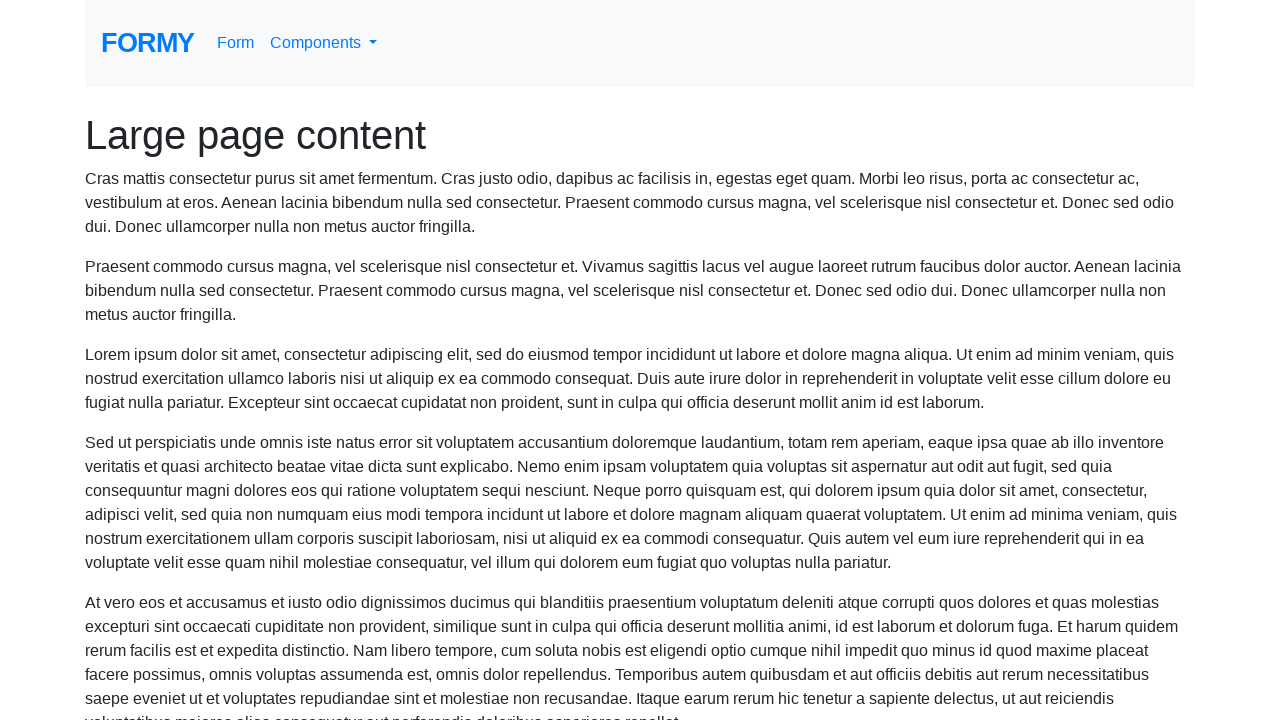

Scrolled to name field
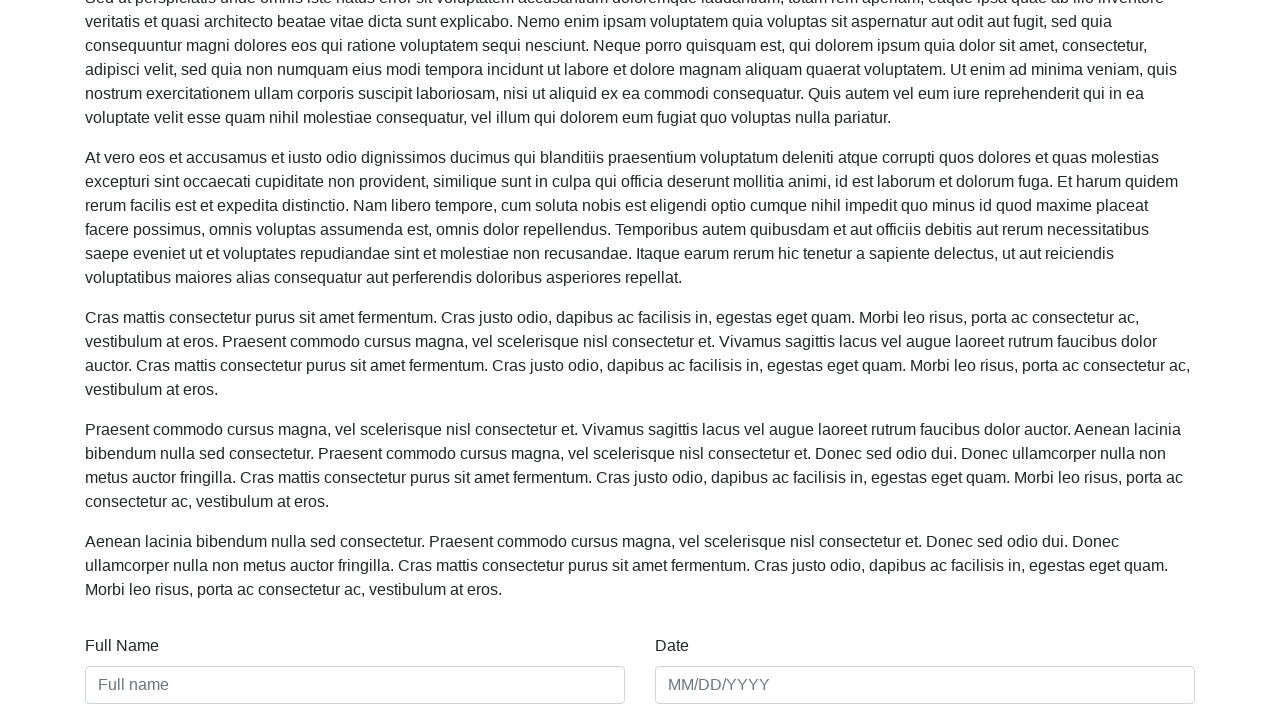

Filled name field with 'Marcus Reynolds' on #name
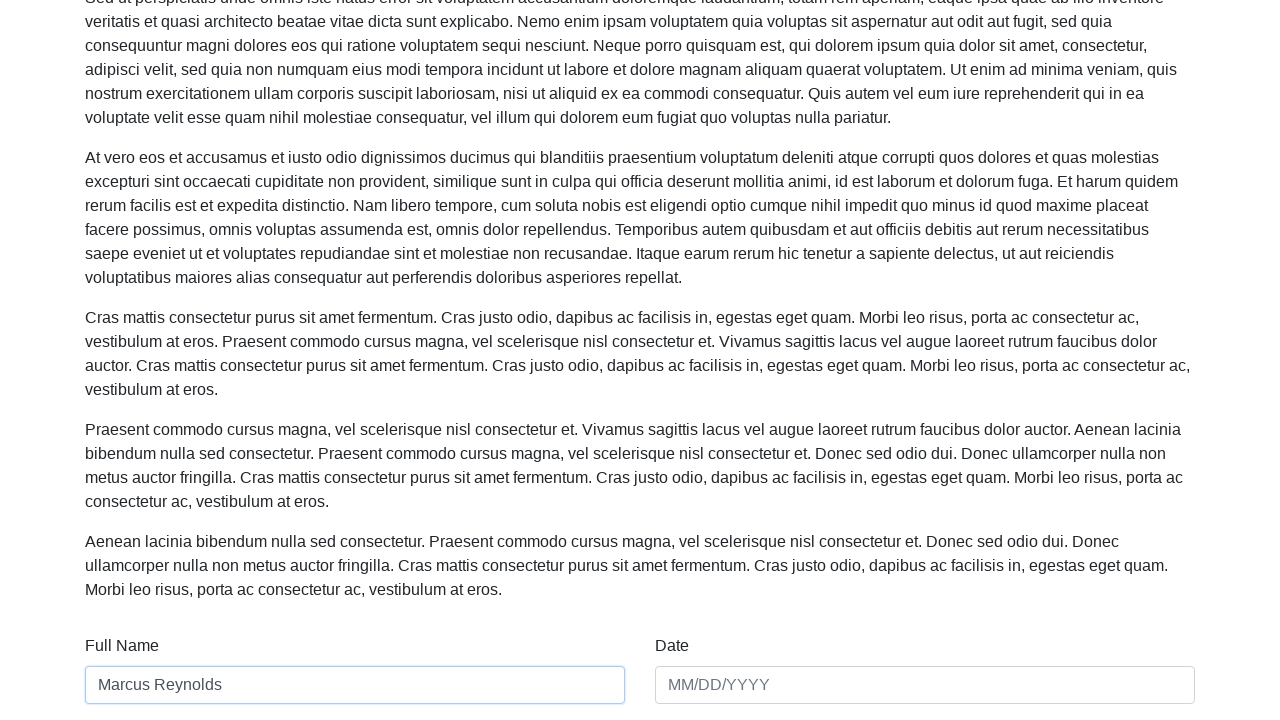

Scrolled to date field
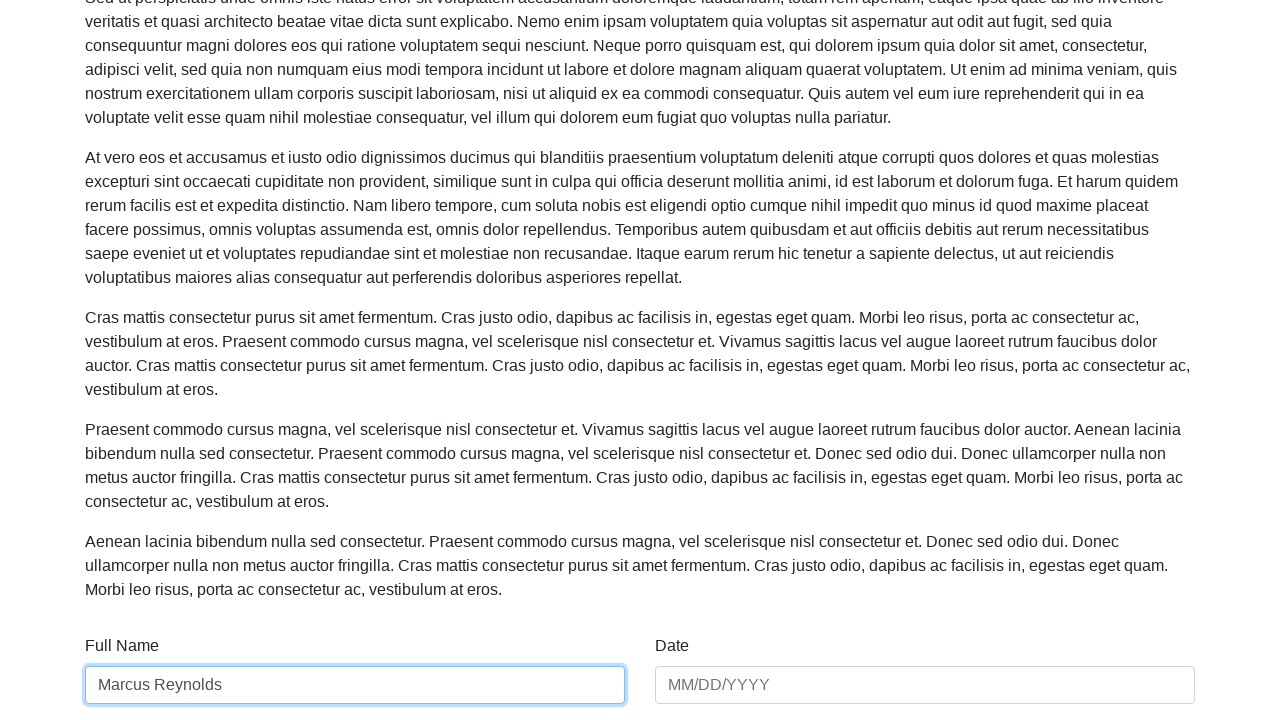

Filled date field with '03/22/2024' on #date
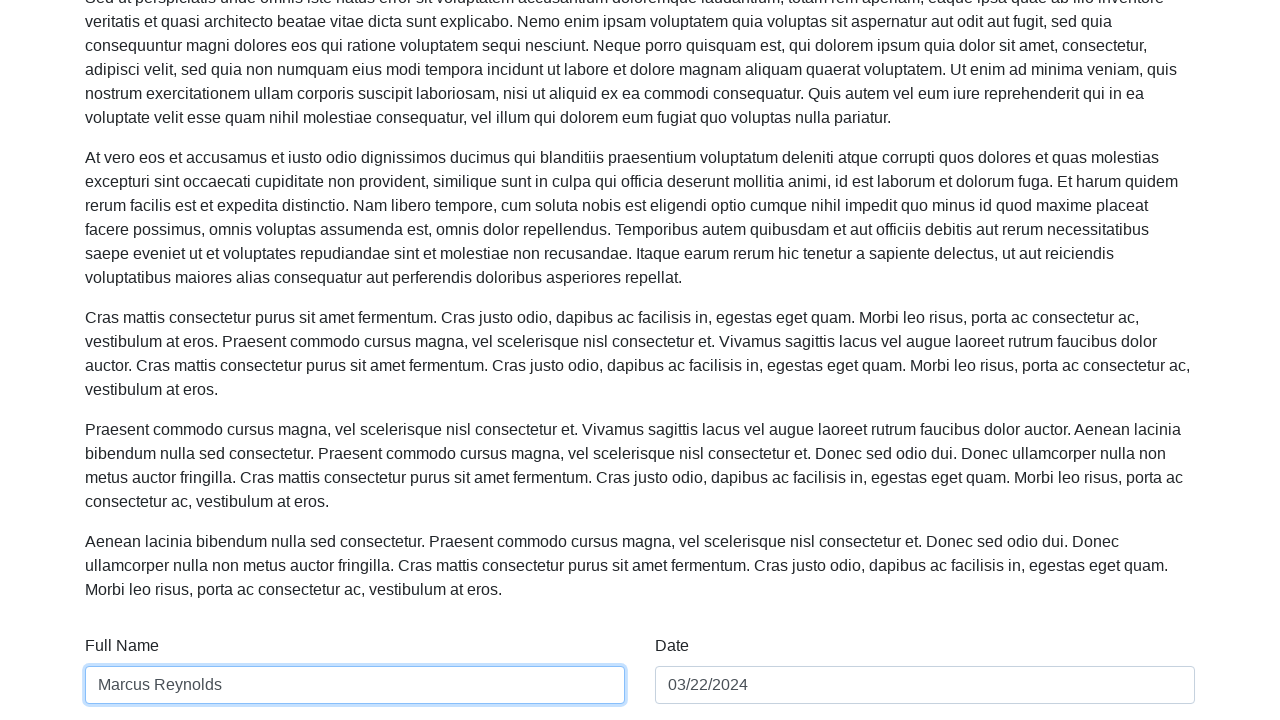

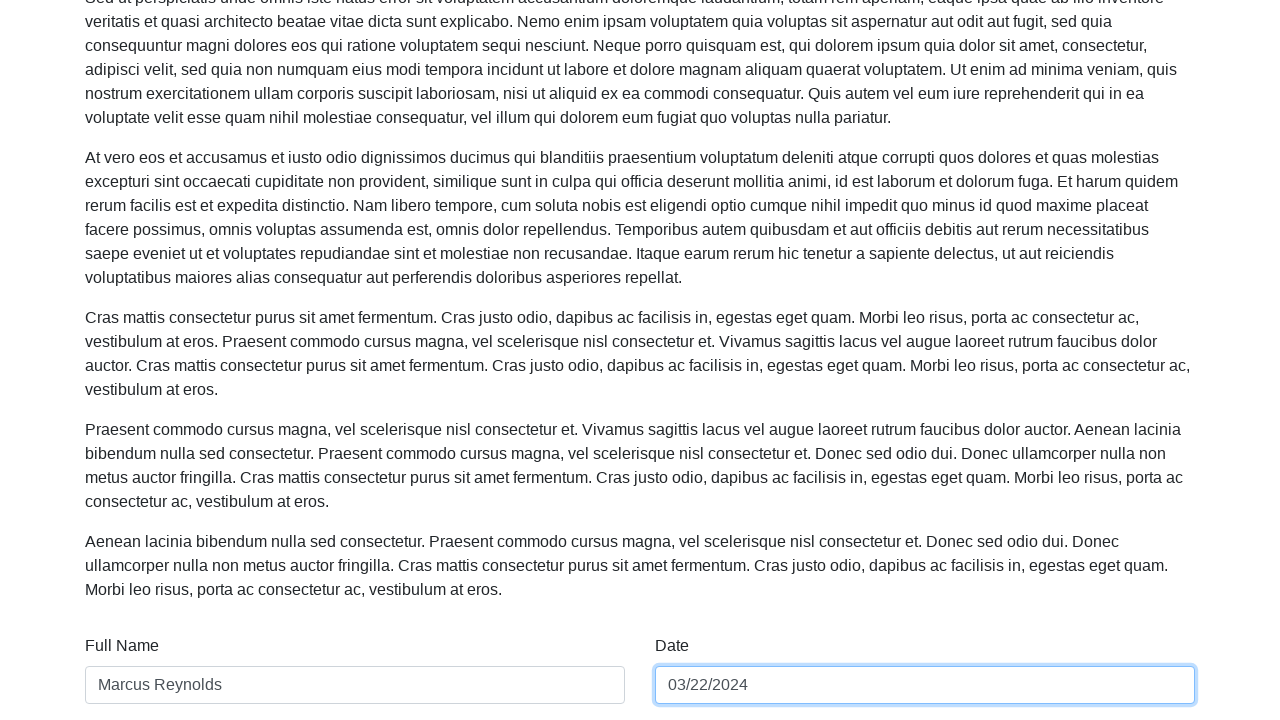